Navigates to the login page and verifies the page title

Starting URL: https://the-internet.herokuapp.com/

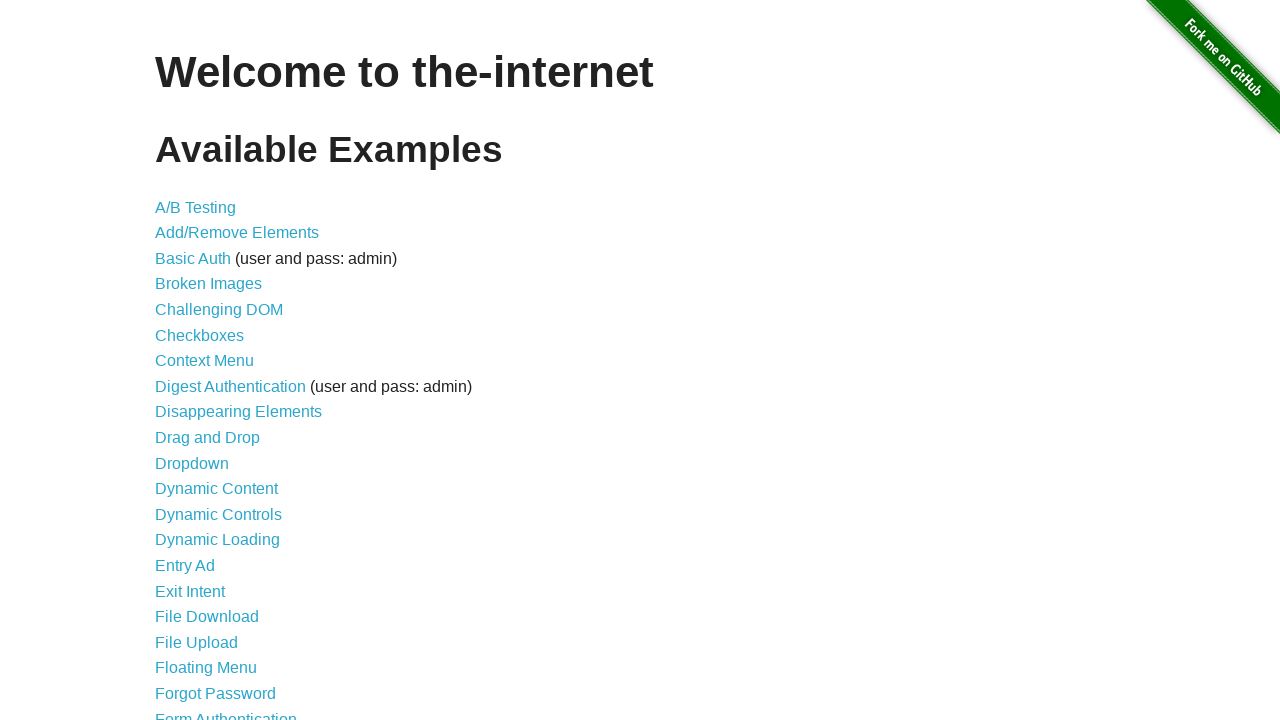

Clicked Form Authentication link to navigate to login page at (226, 712) on xpath=//a[@href="/login"]
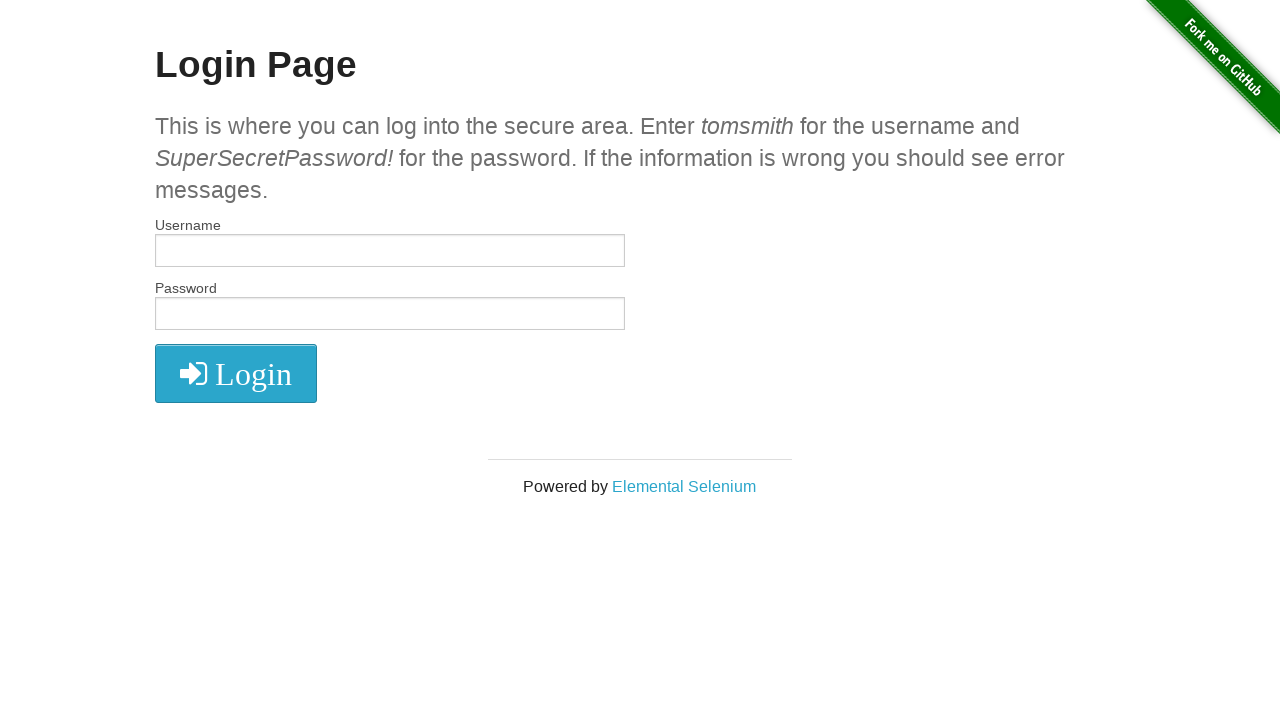

Verified page title is 'The Internet'
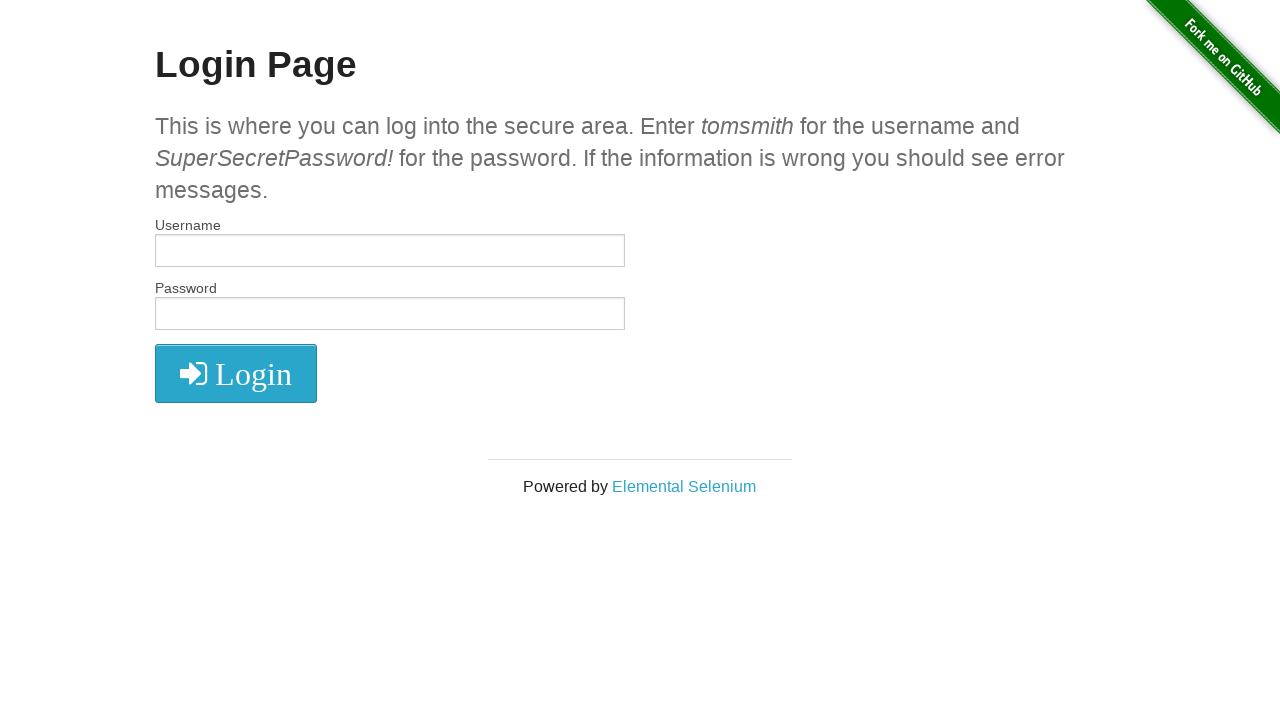

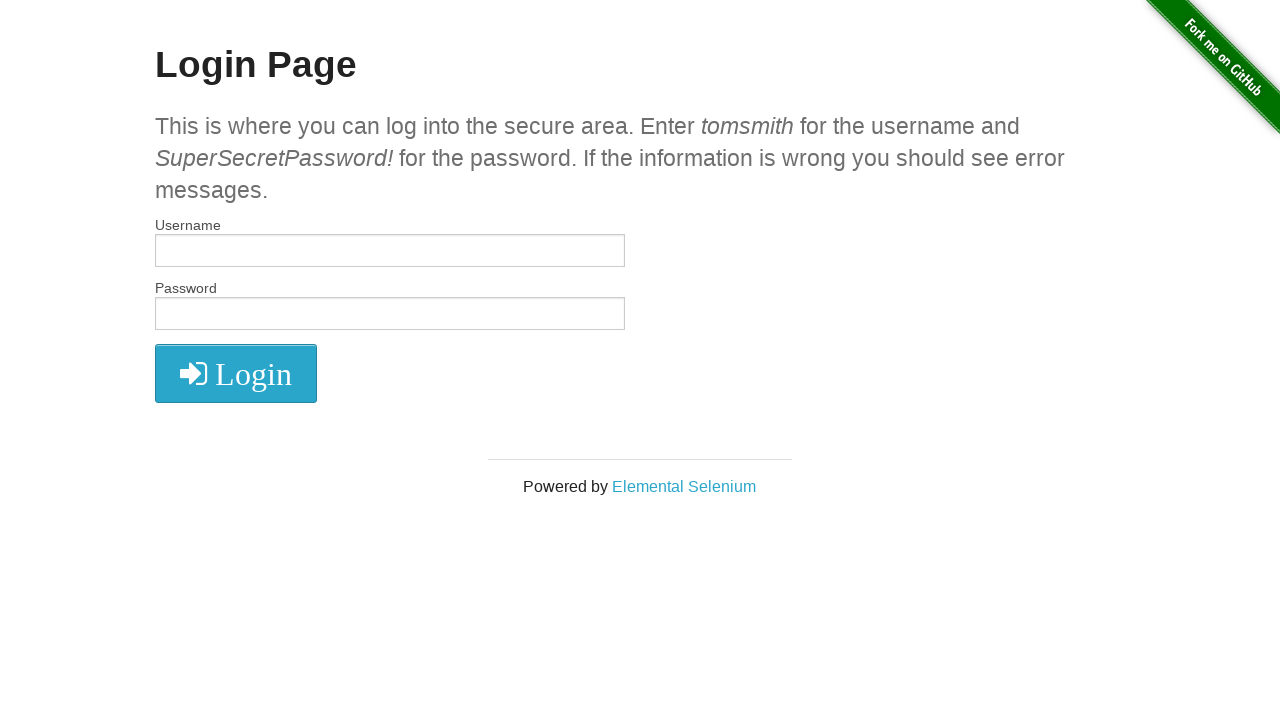